Tests AJAX functionality by clicking a button and waiting for a green success banner to appear after the asynchronous request completes.

Starting URL: http://uitestingplayground.com/ajax

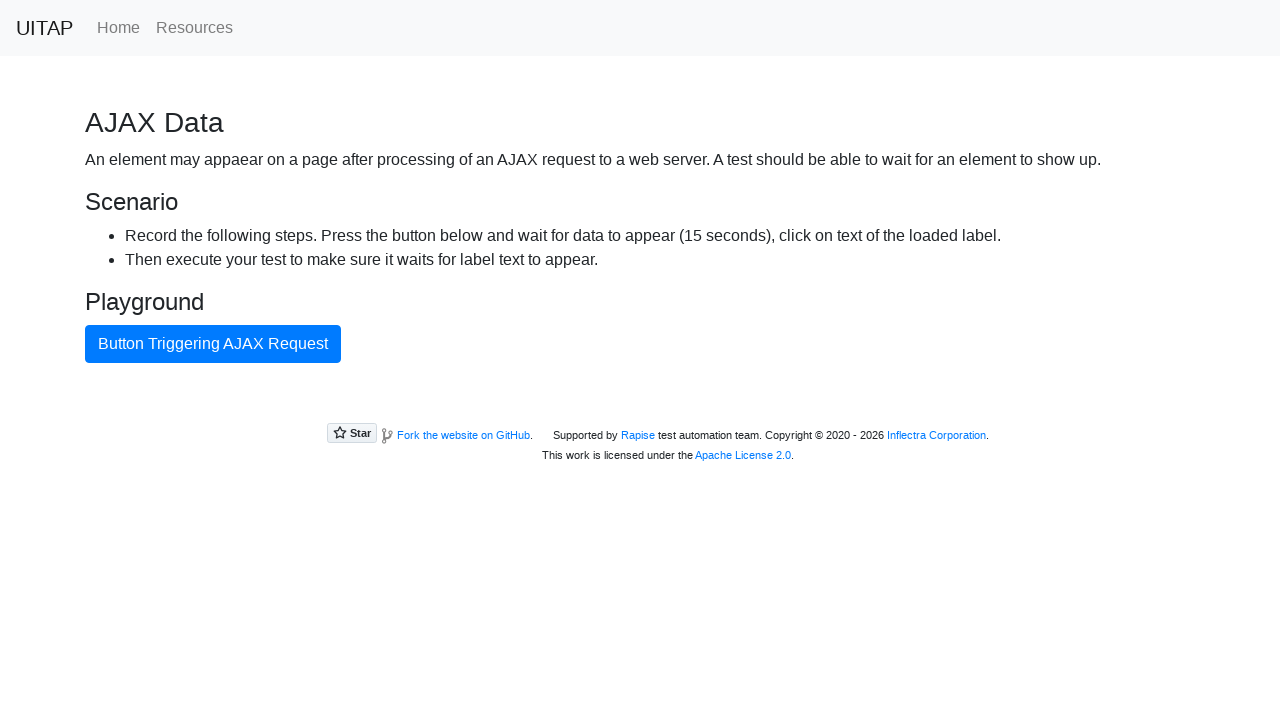

Clicked the AJAX button to trigger asynchronous request at (213, 344) on #ajaxButton
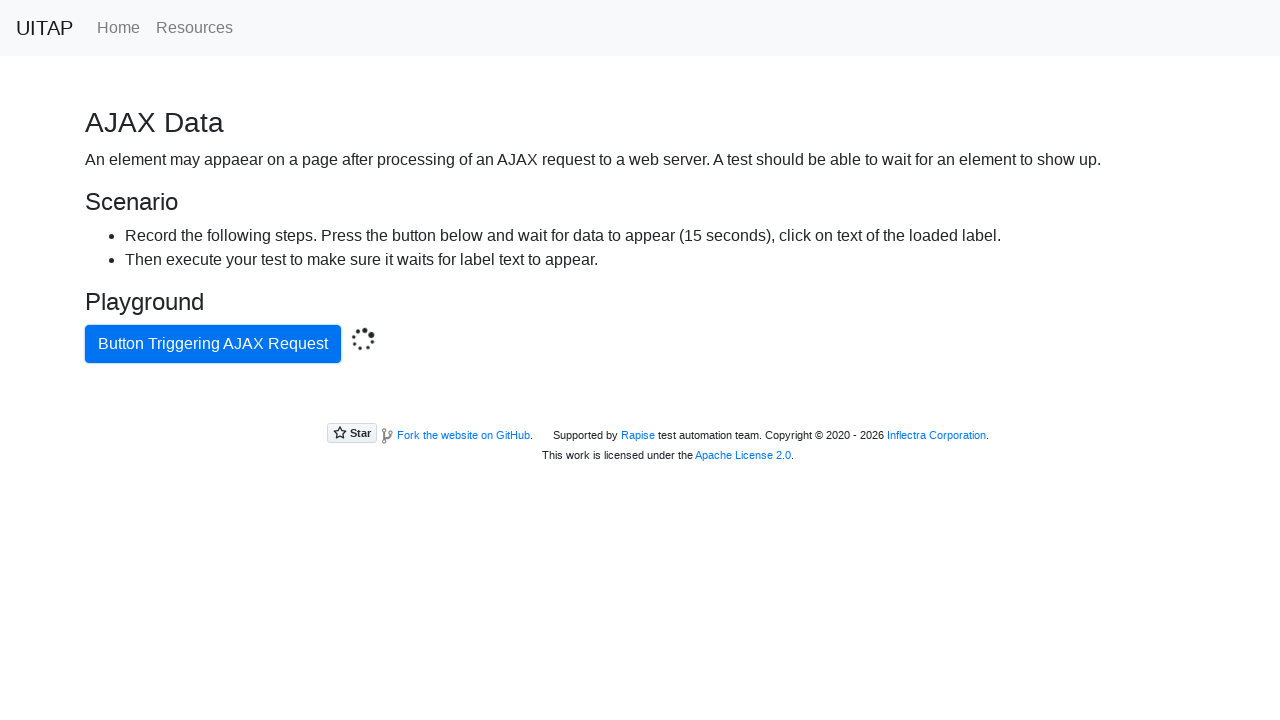

Green success banner appeared after AJAX request completed
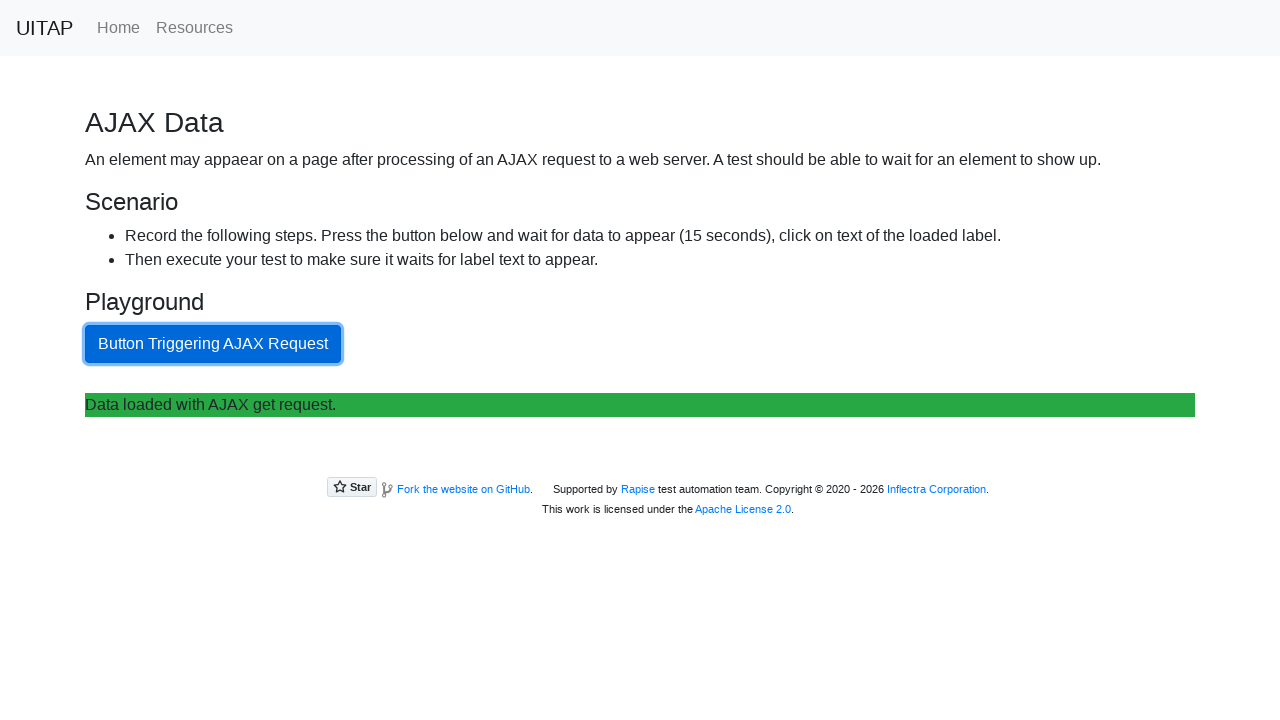

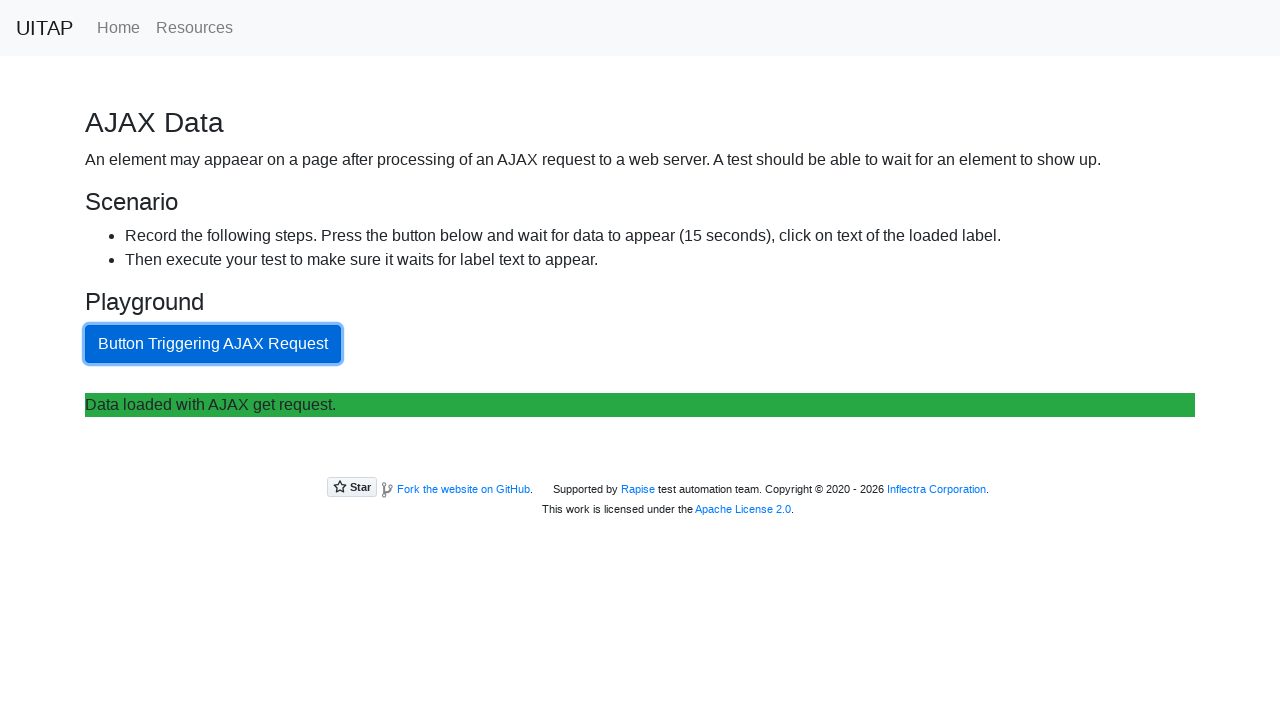